Tests the UK government holiday entitlement calculator landing page by verifying the page title, text content, and continue button are visible, then clicks the continue button to proceed.

Starting URL: https://www.gov.uk/calculate-your-holiday-entitlement

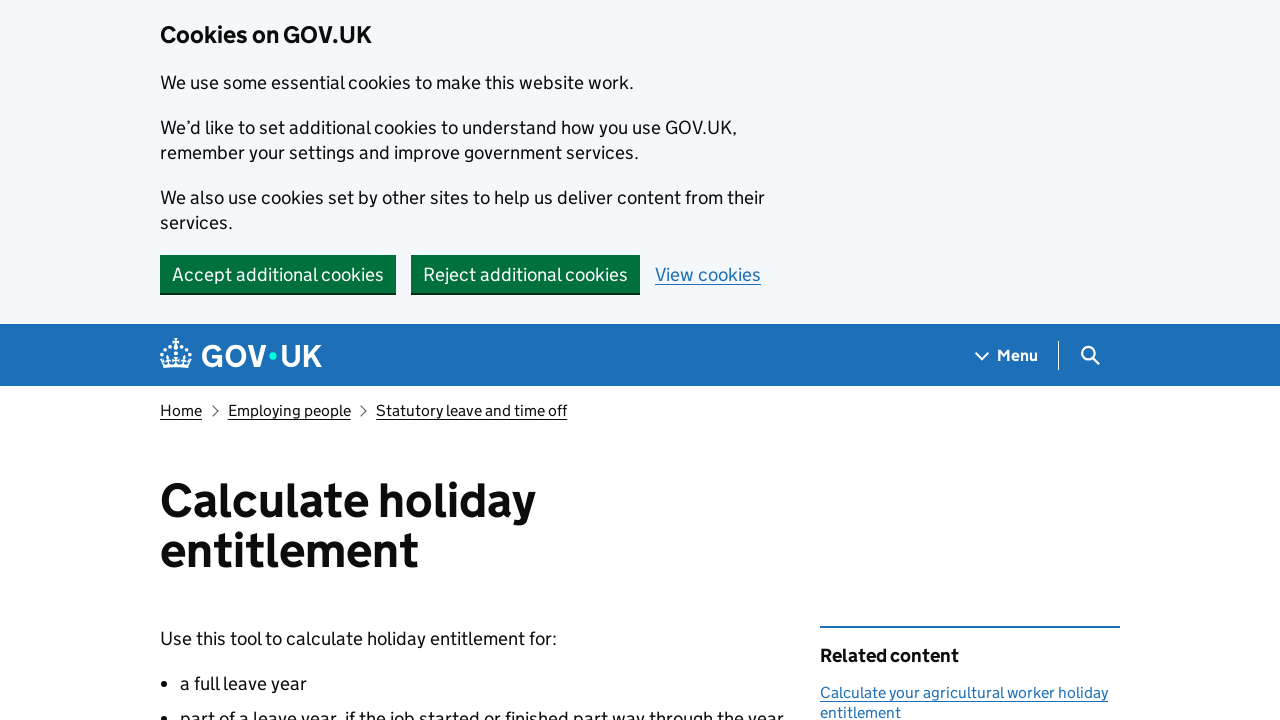

Page title heading loaded
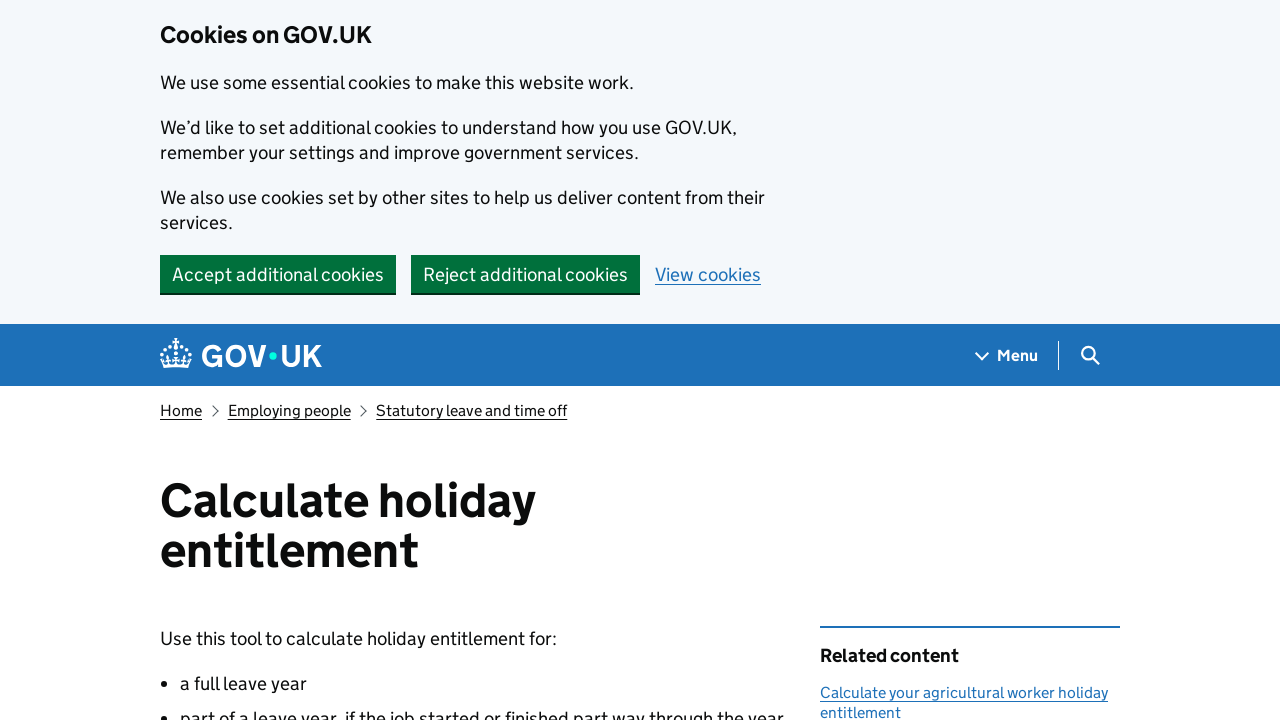

Main text content area loaded
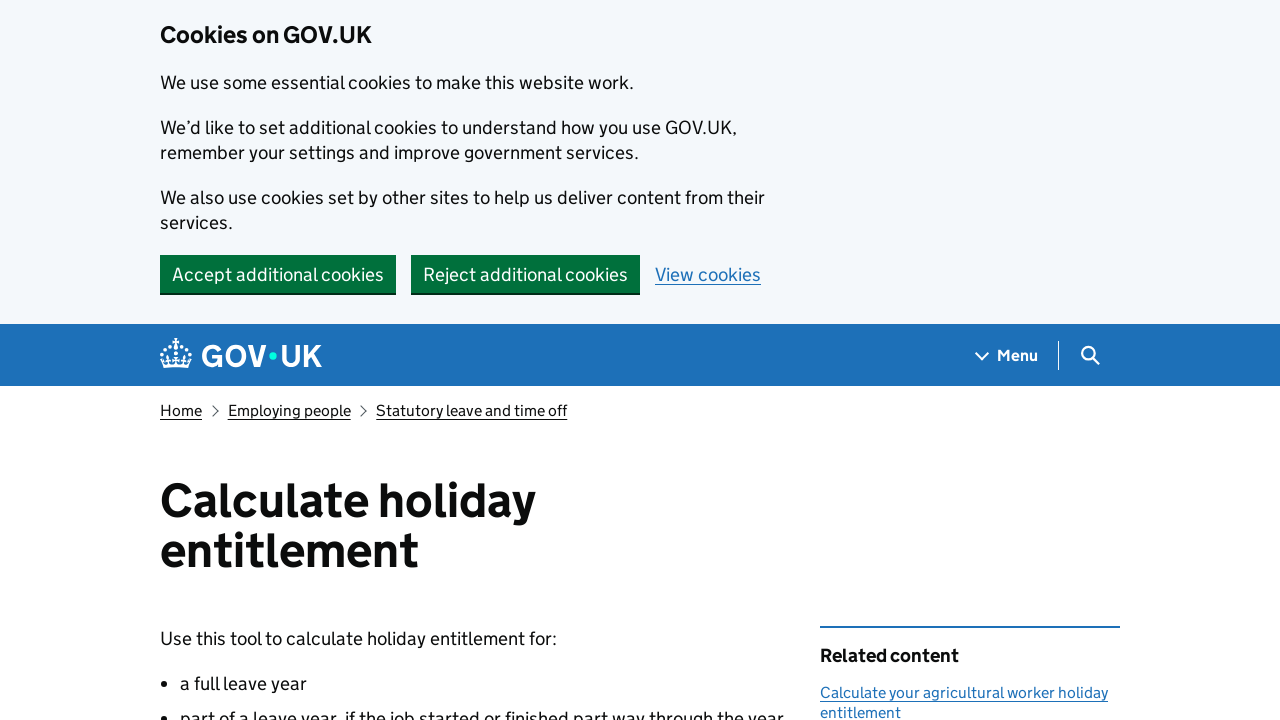

Continue button loaded
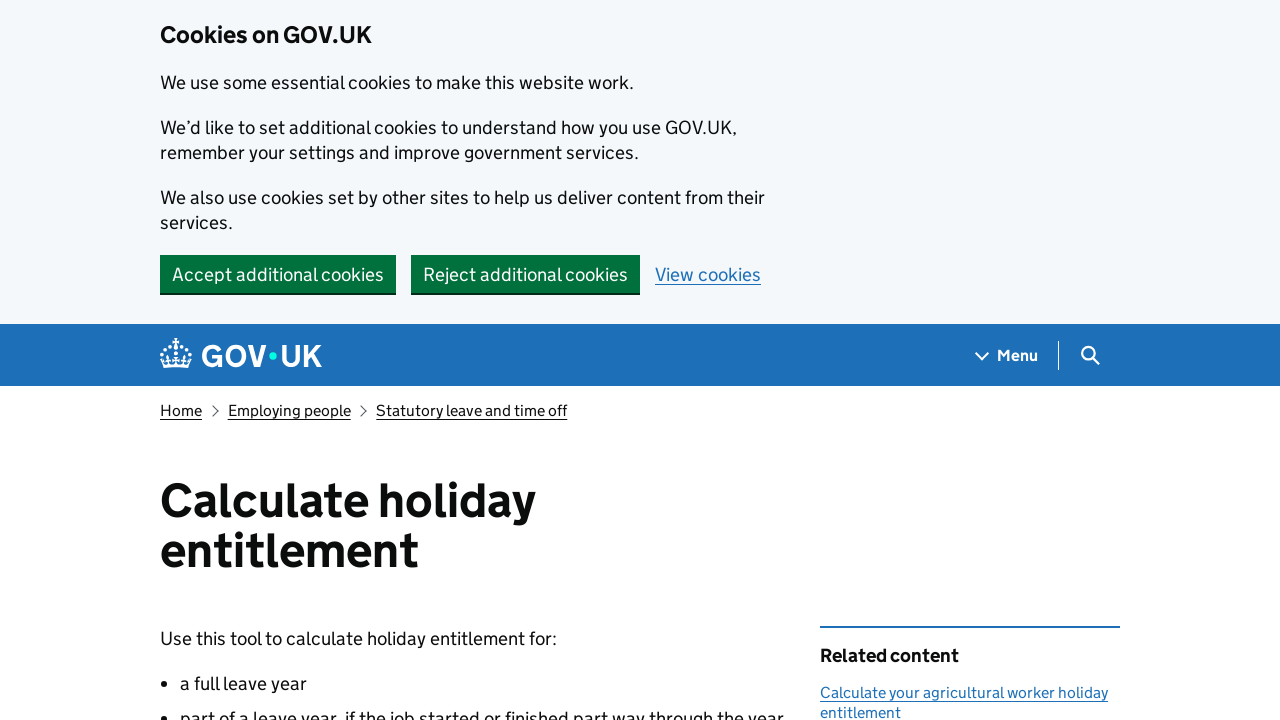

Clicked continue button to proceed to calculator at (238, 360) on .govuk-button--start
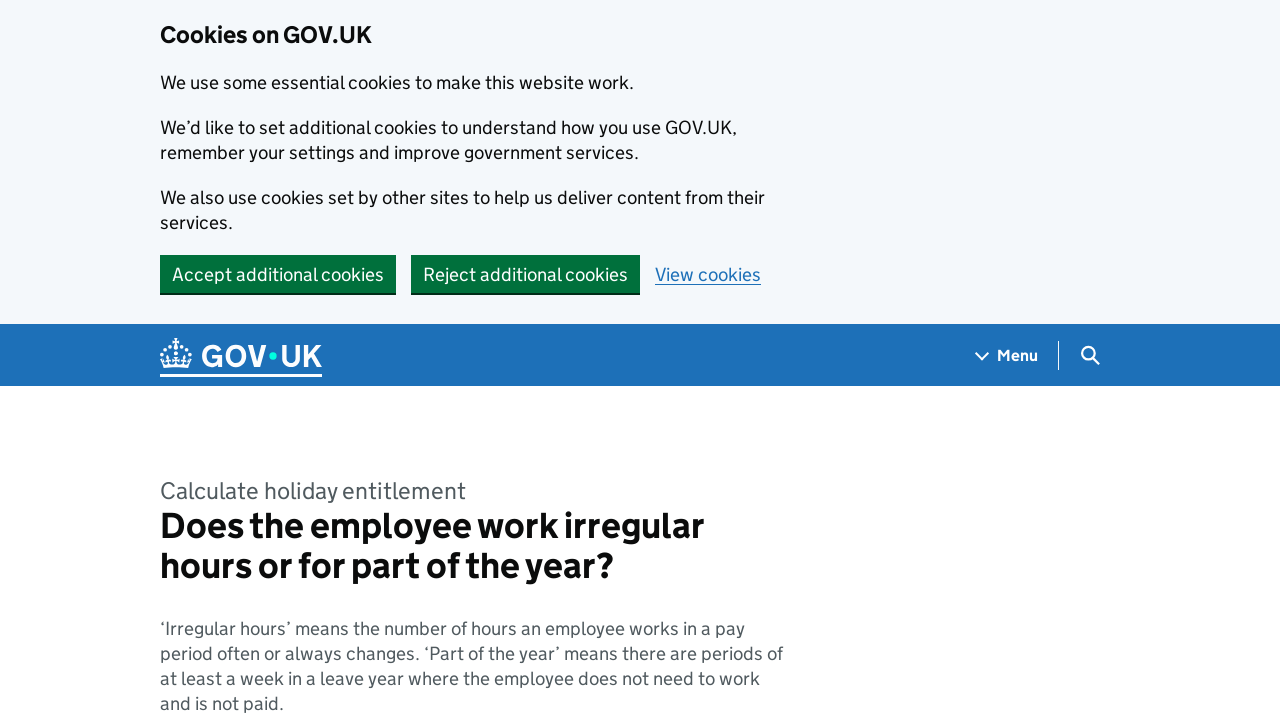

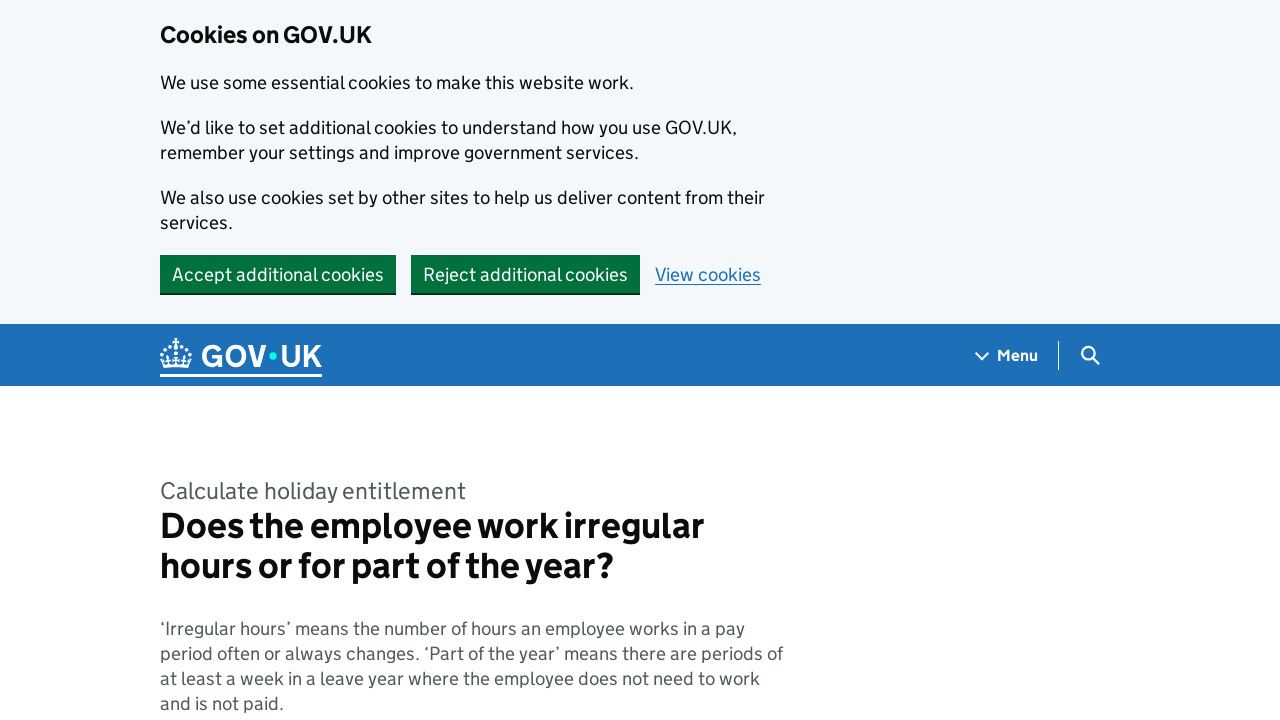